Tests an e-commerce grocery site by searching for products containing "ca", verifying 4 products are displayed, adding specific items to cart including one selected by index and one found dynamically by name ("Cashews"), and verifying the brand logo text.

Starting URL: https://rahulshettyacademy.com/seleniumPractise/#/

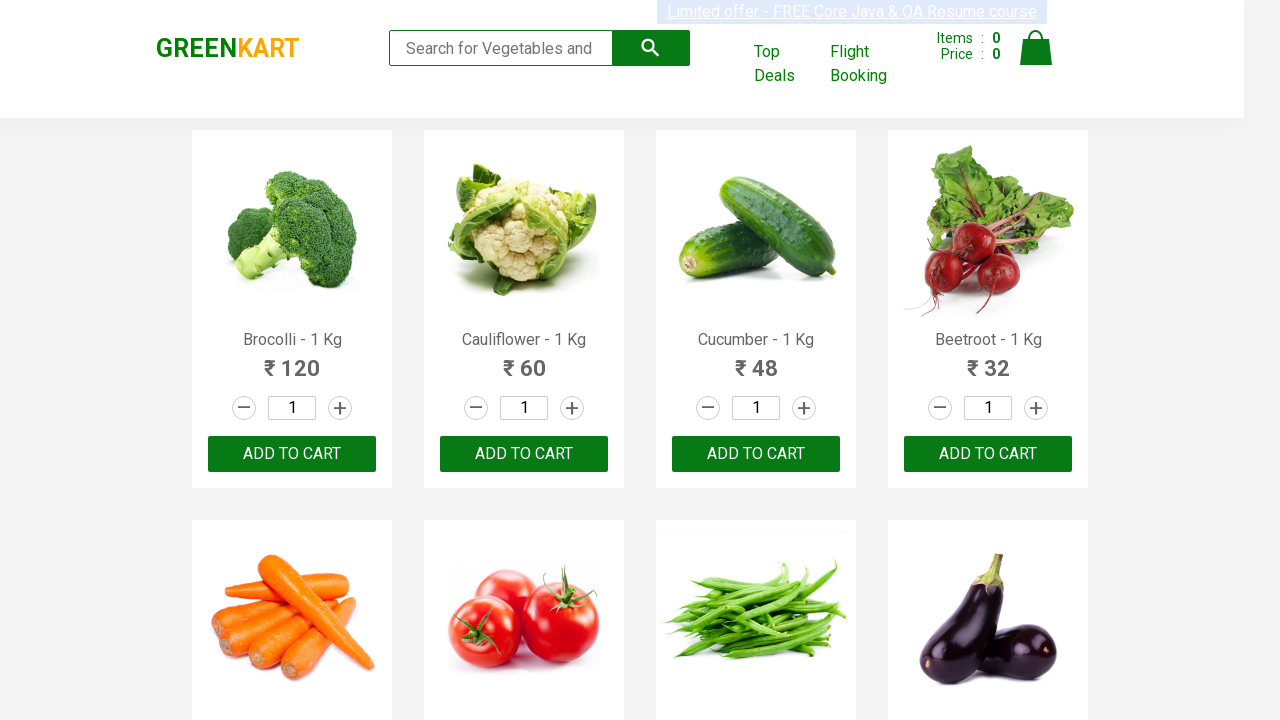

Filled search box with 'ca' on .search-keyword
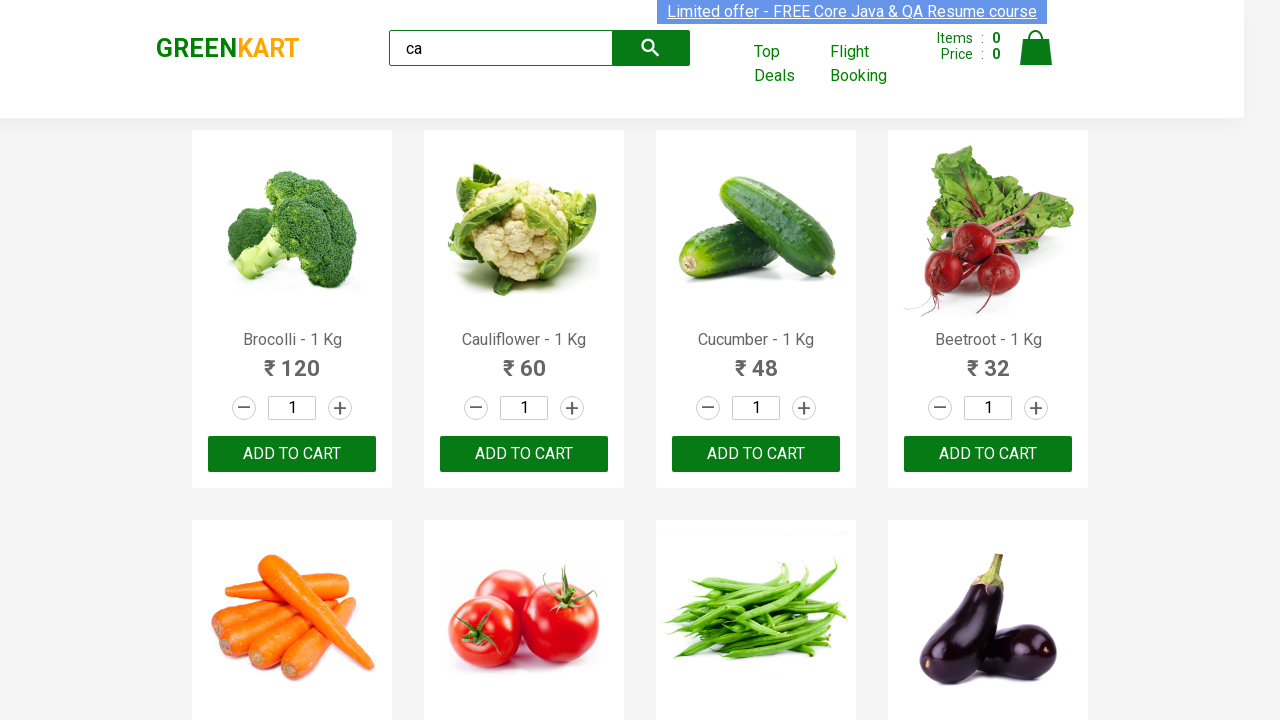

Search results loaded with products containing 'ca'
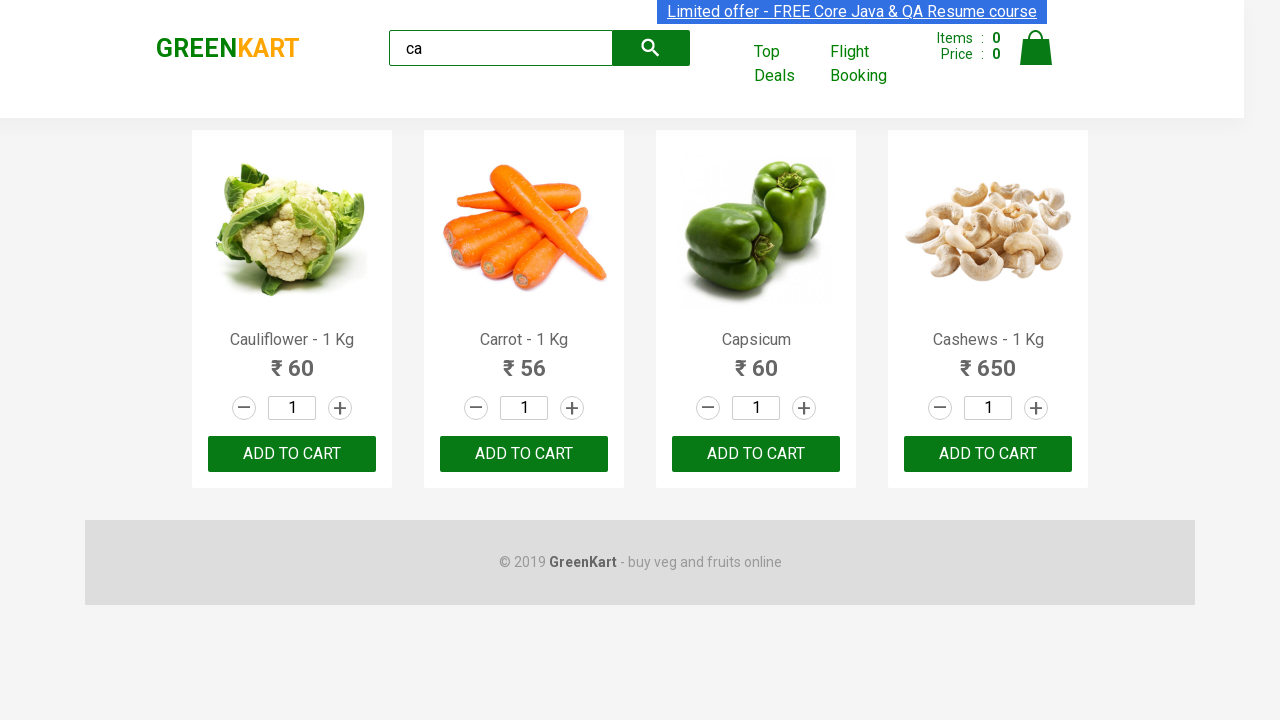

Verified that 4 products are displayed
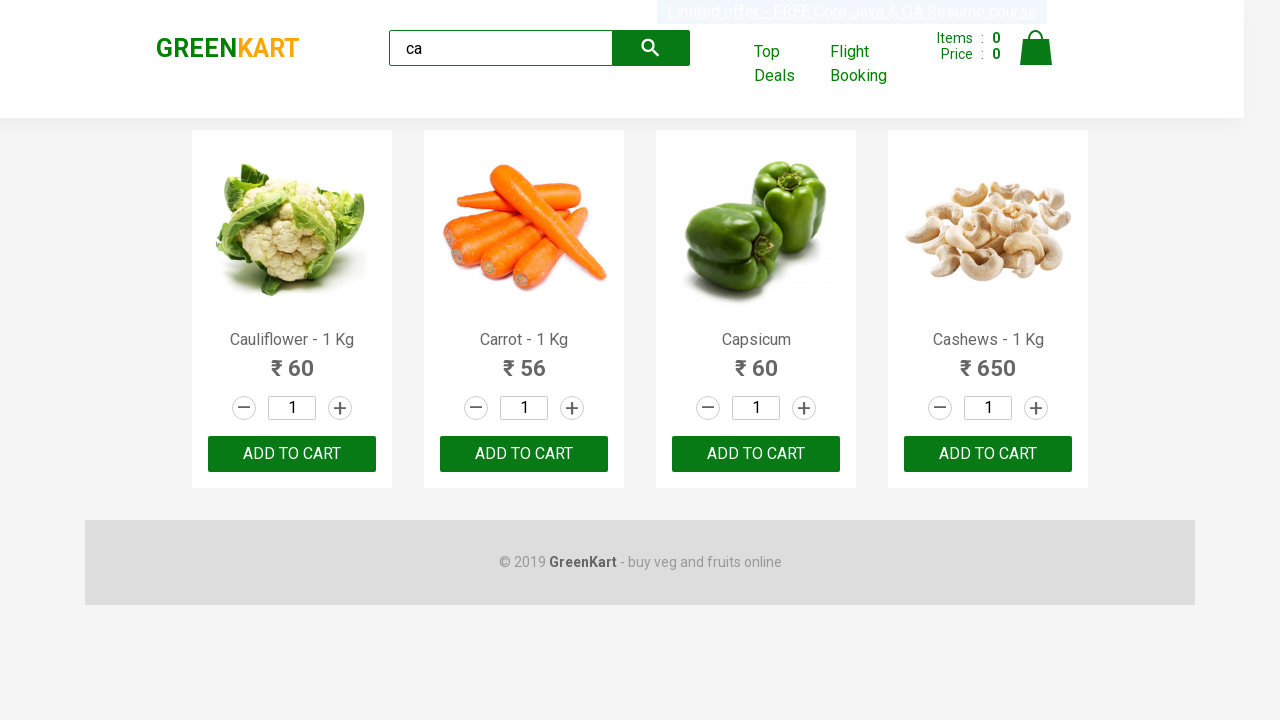

Clicked ADD TO CART on 3rd product (index 2) at (756, 454) on .products .product >> nth=2 >> text=ADD TO CART
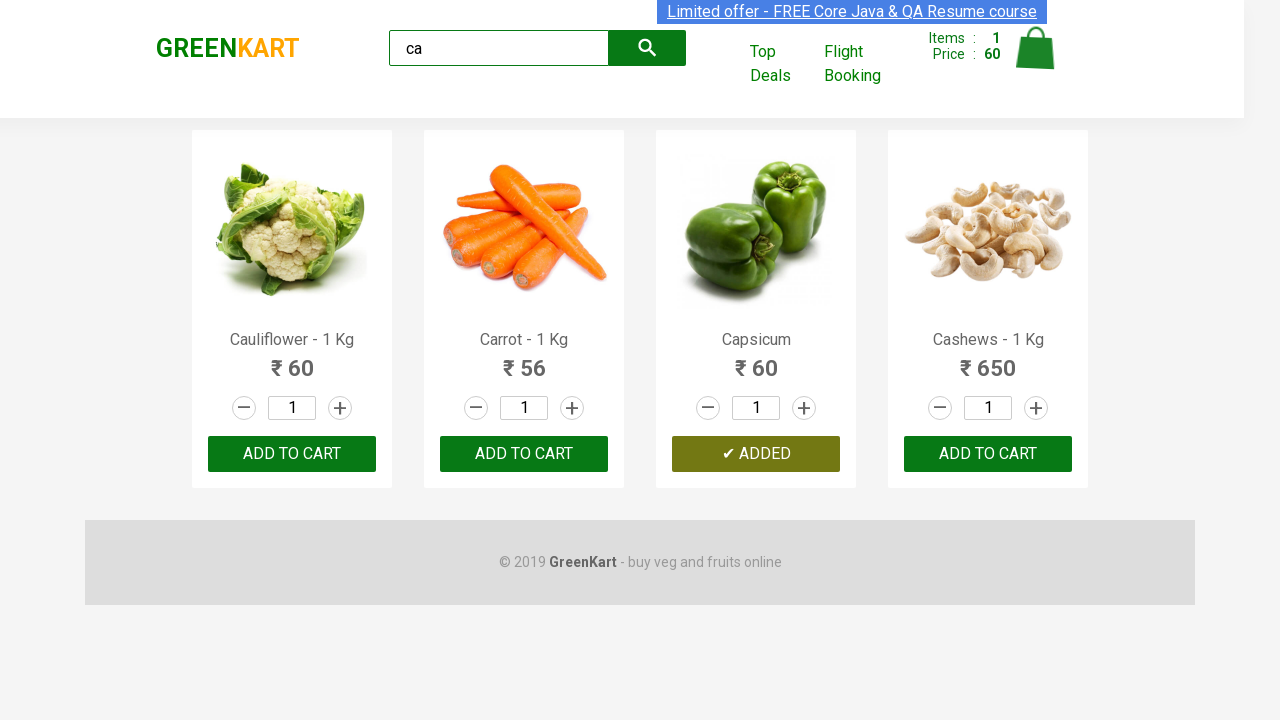

Found and clicked ADD TO CART for Cashews product at (988, 454) on .products .product >> nth=3 >> button
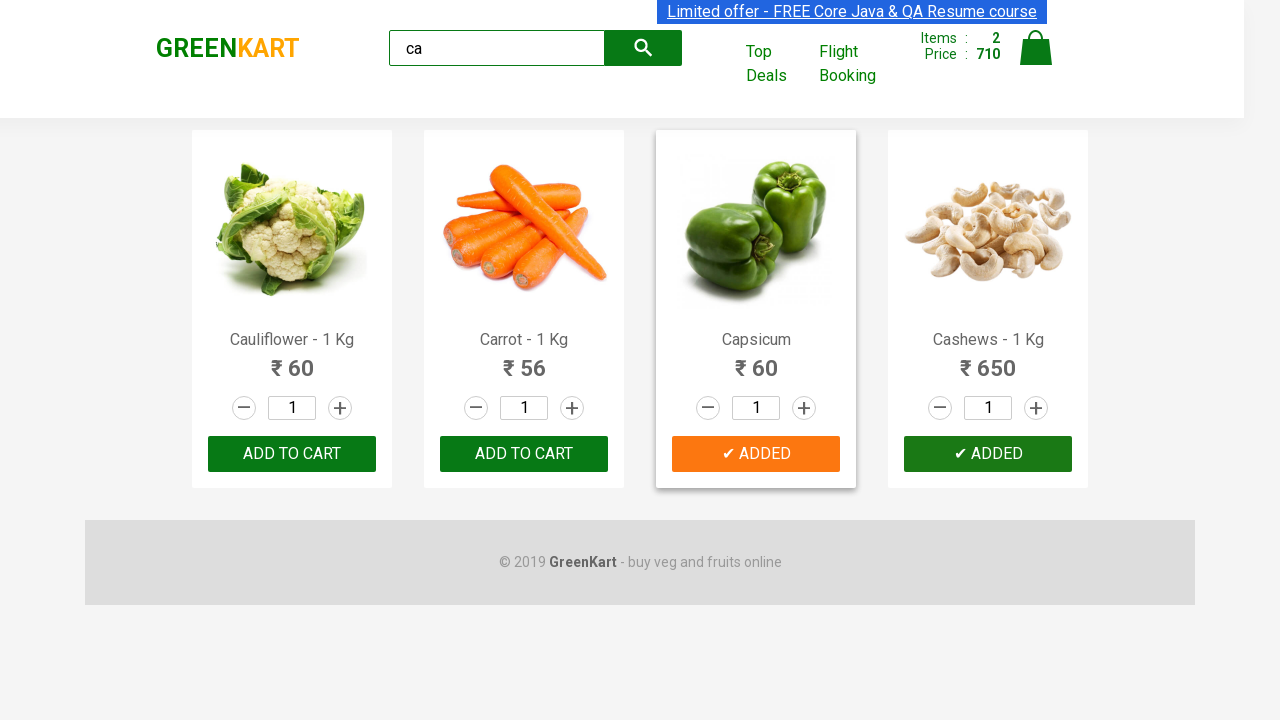

Verified brand logo text is 'GREENKART'
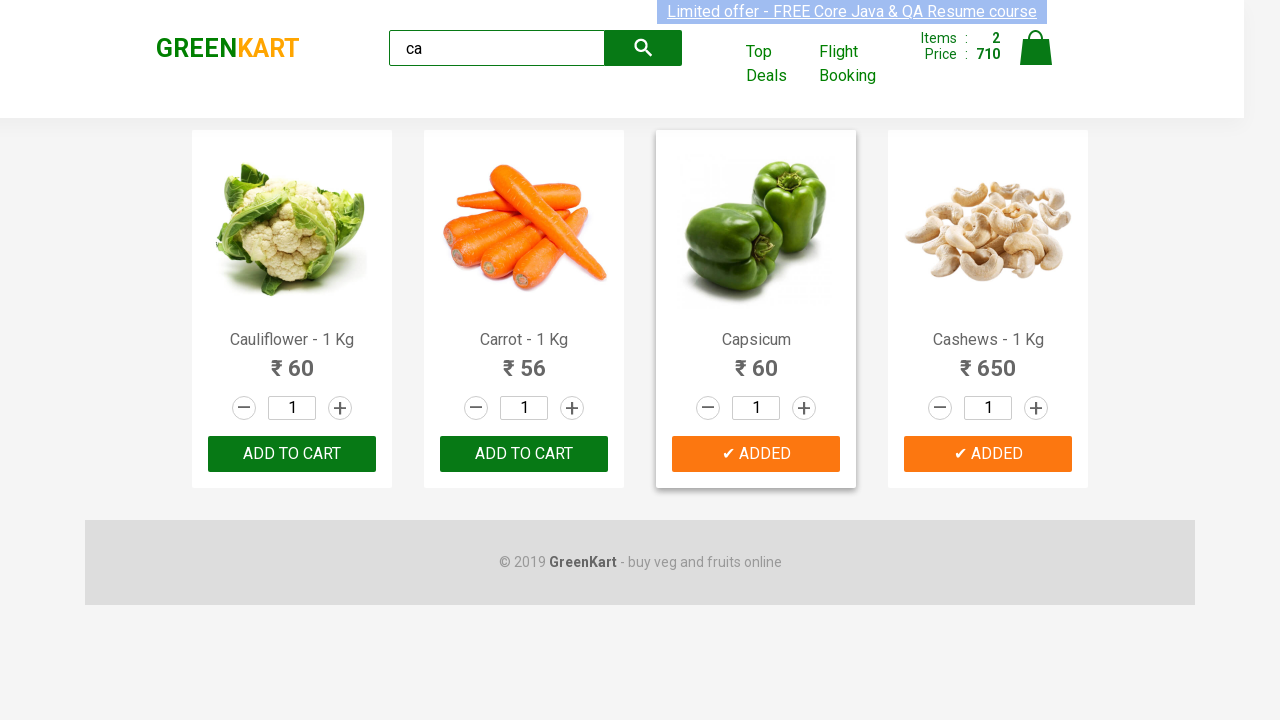

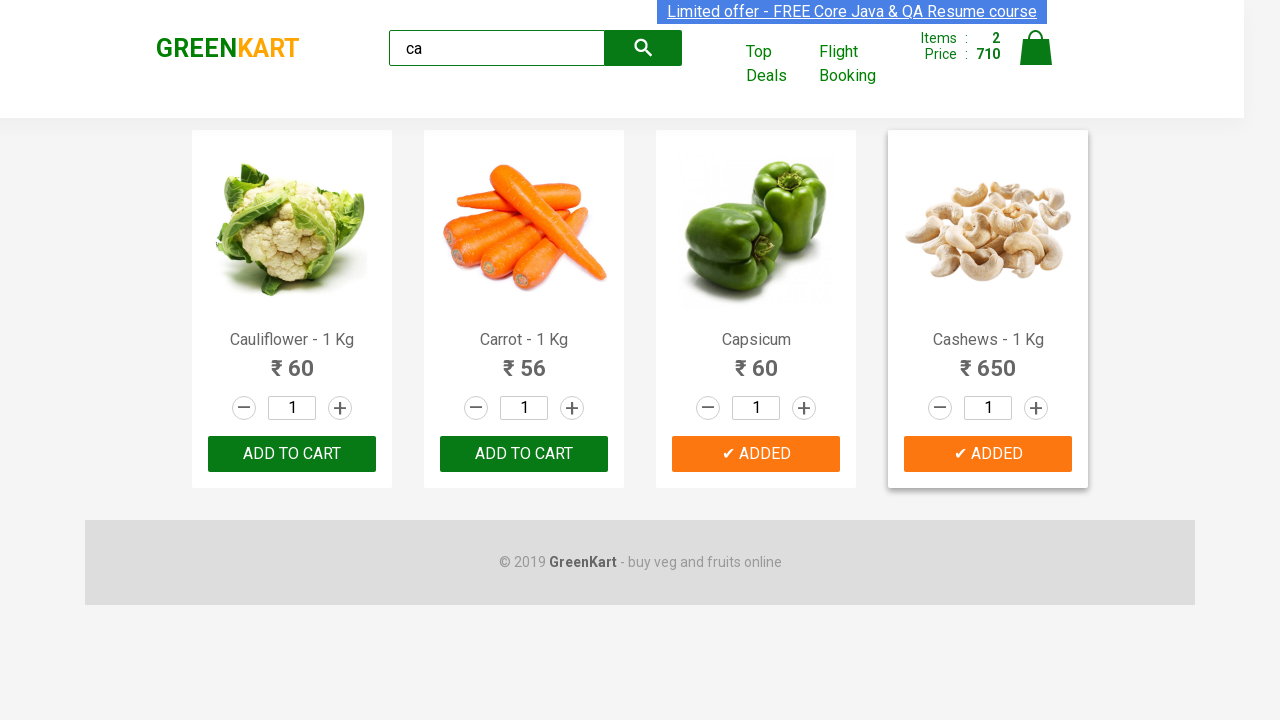